Navigates to a molecule detail page on the CryoProtect application and takes a full-page screenshot to verify the page loads correctly.

Starting URL: https://cryoprotect.app/molecules/1

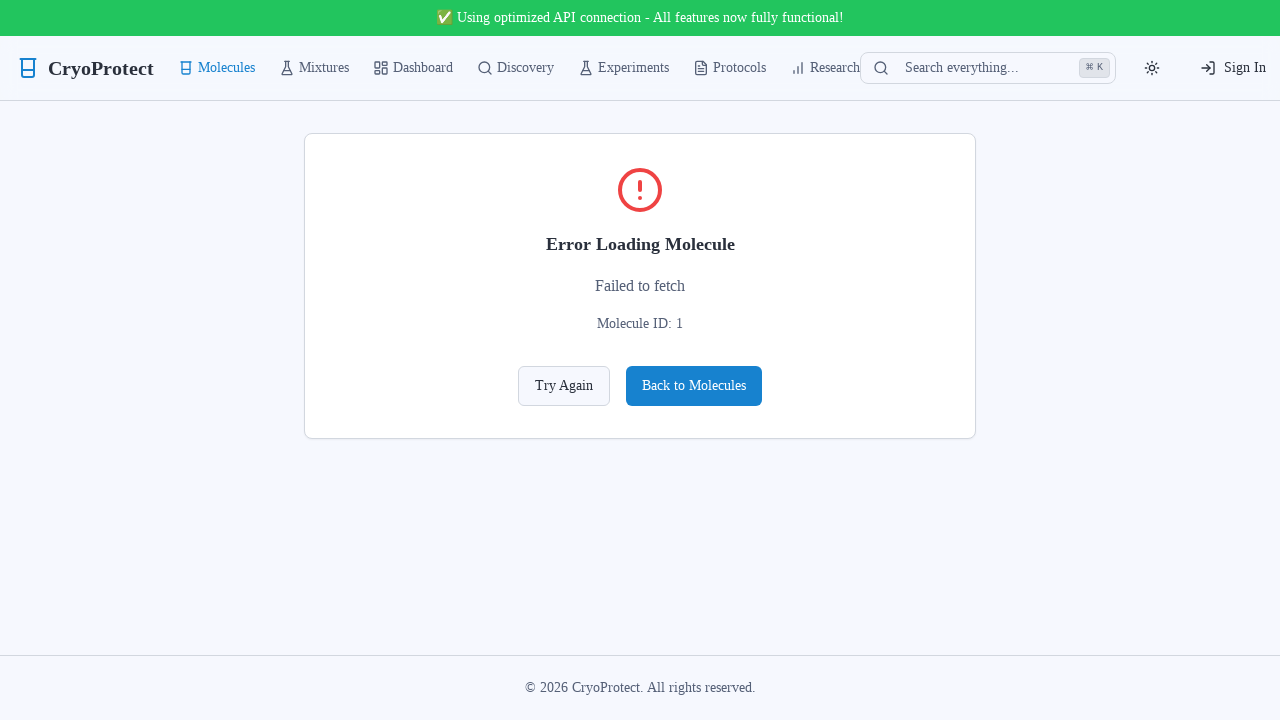

Navigated to molecule detail page (ID: 1)
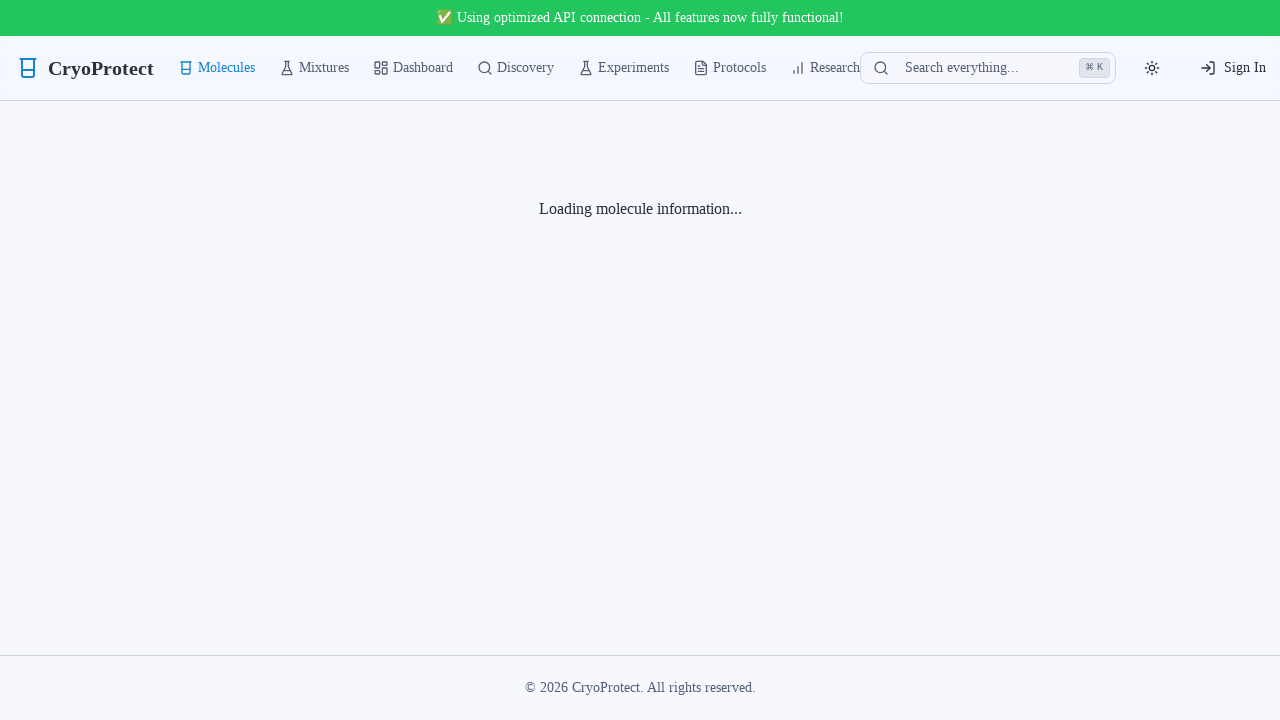

Waited for page to reach networkidle state
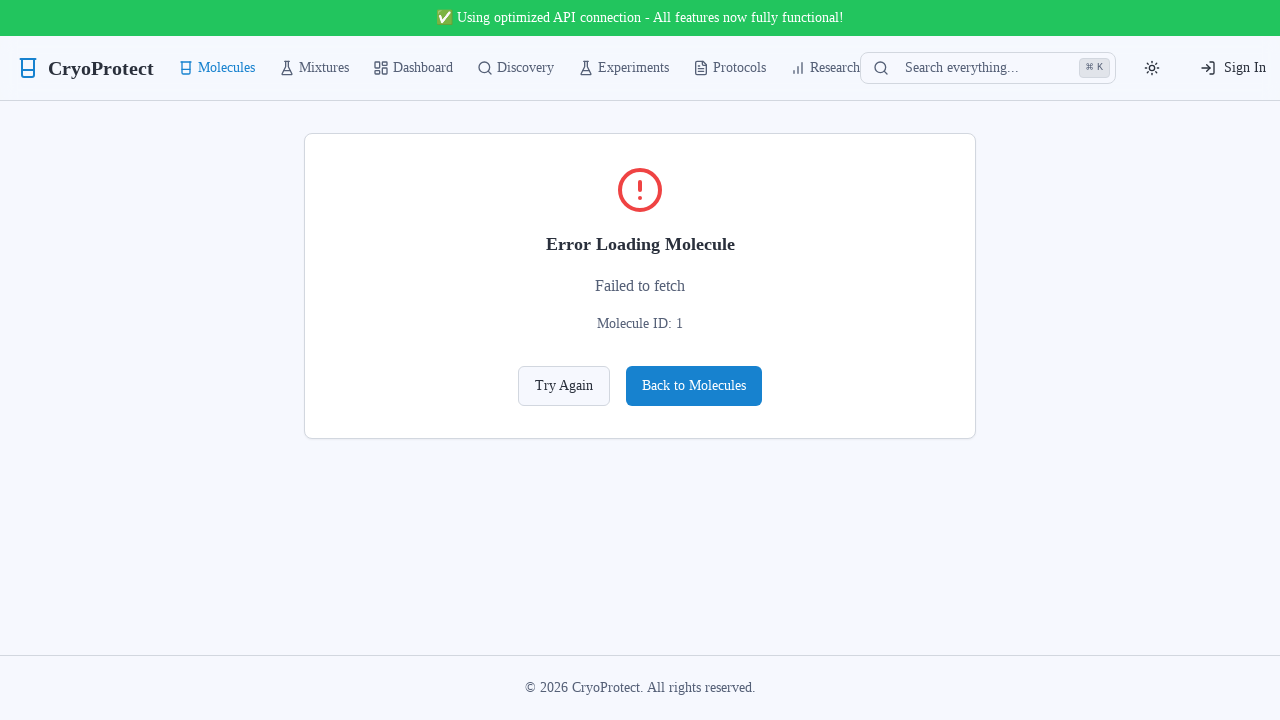

Captured full-page screenshot to verify molecule detail page loaded correctly
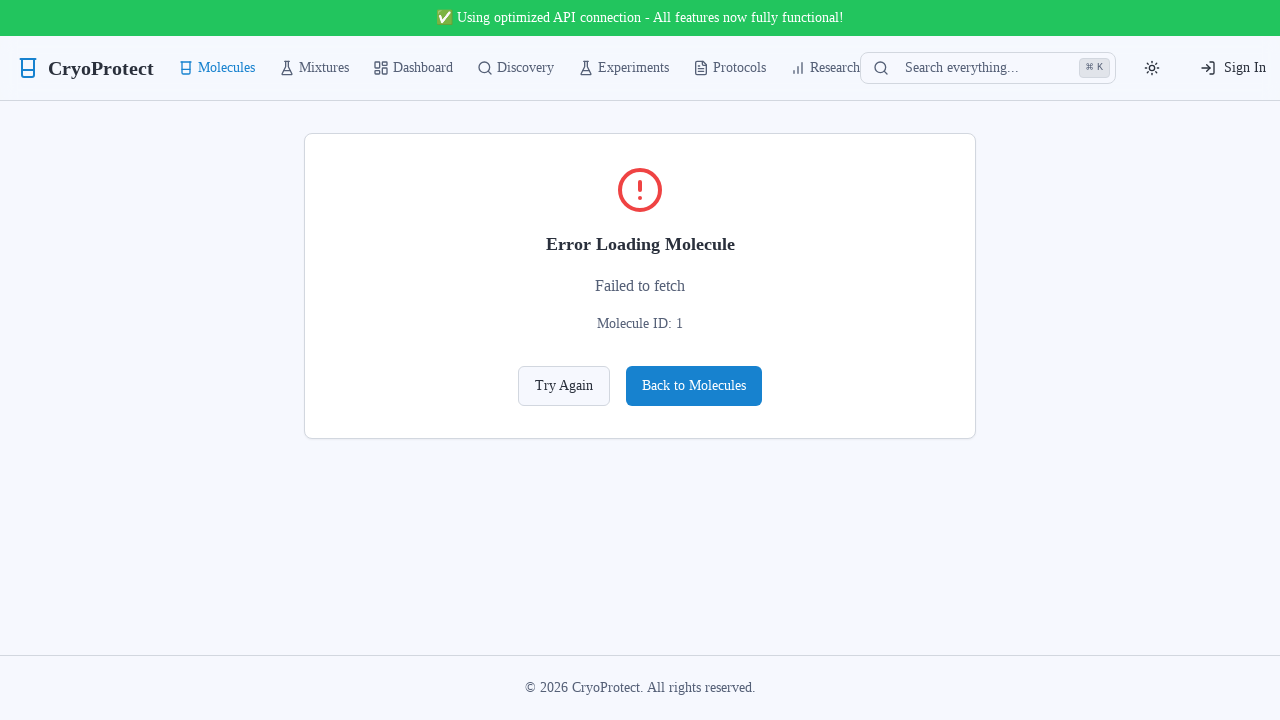

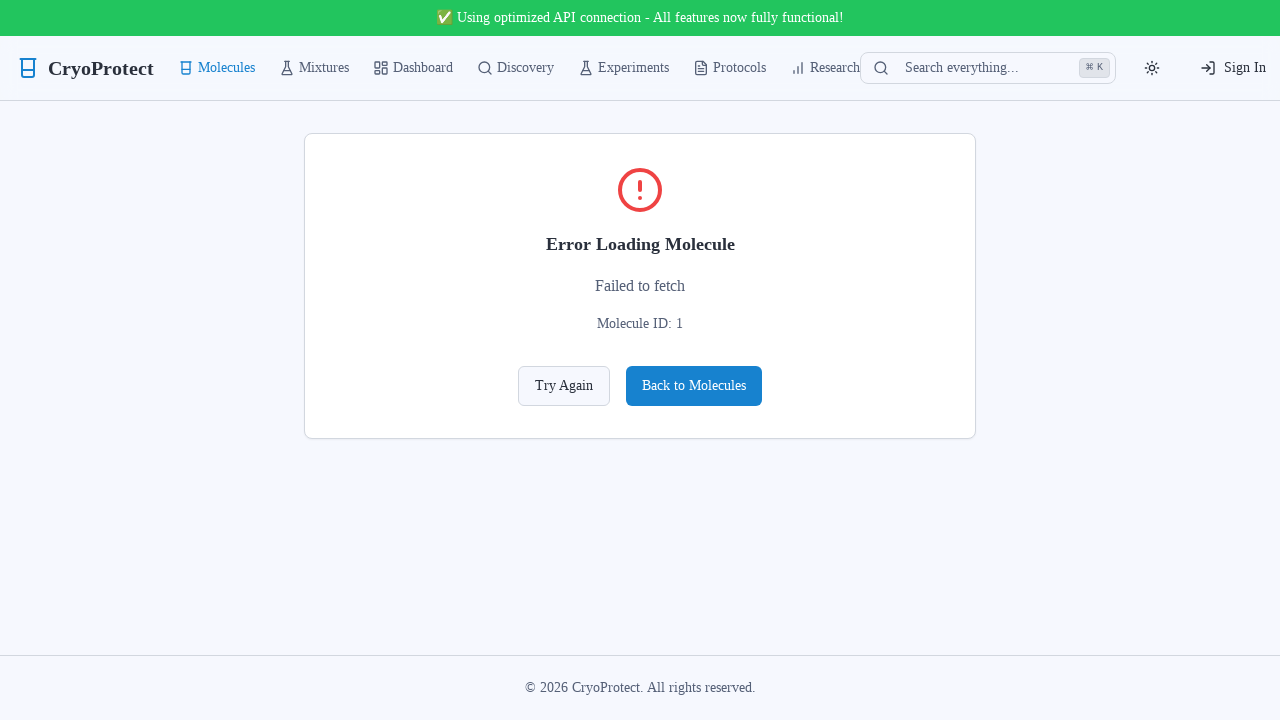